Tests closing a modal window that appears on page entry

Starting URL: http://the-internet.herokuapp.com/entry_ad

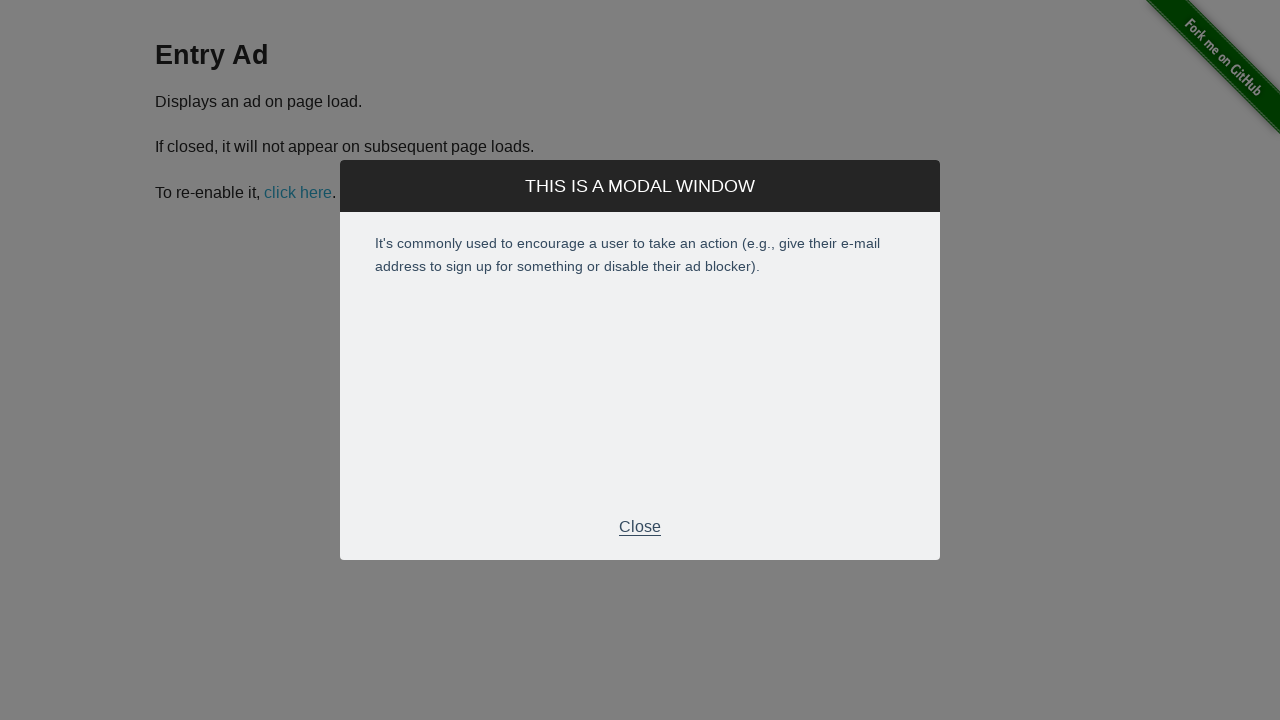

Modal window appeared on page entry
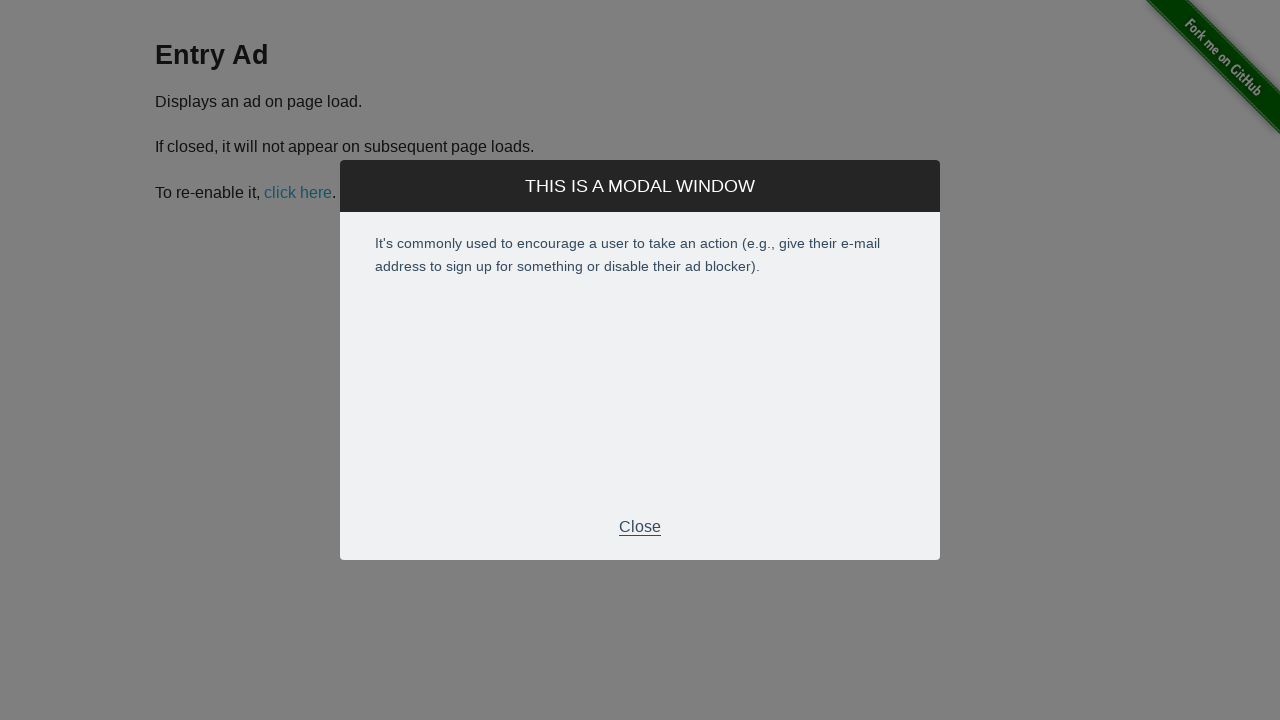

Clicked close button on modal window at (640, 527) on xpath=//div[@id='modal']//p[text()='Close']
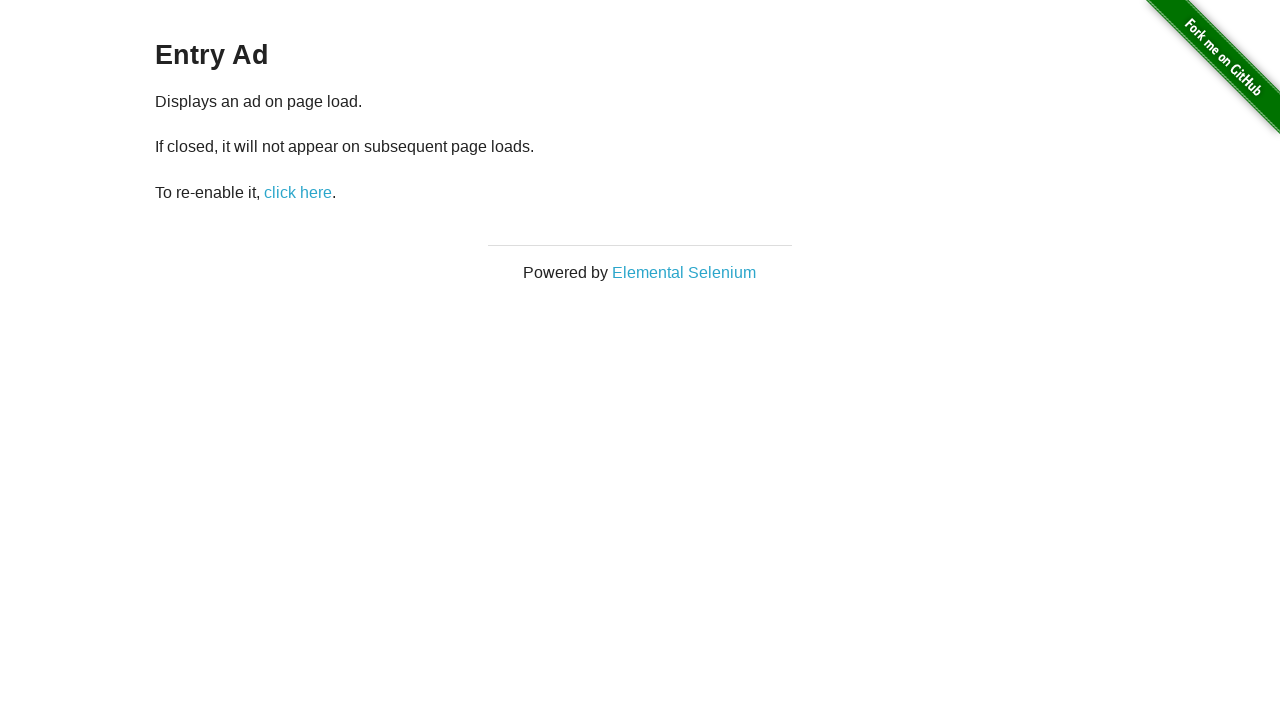

Verified modal window is no longer visible
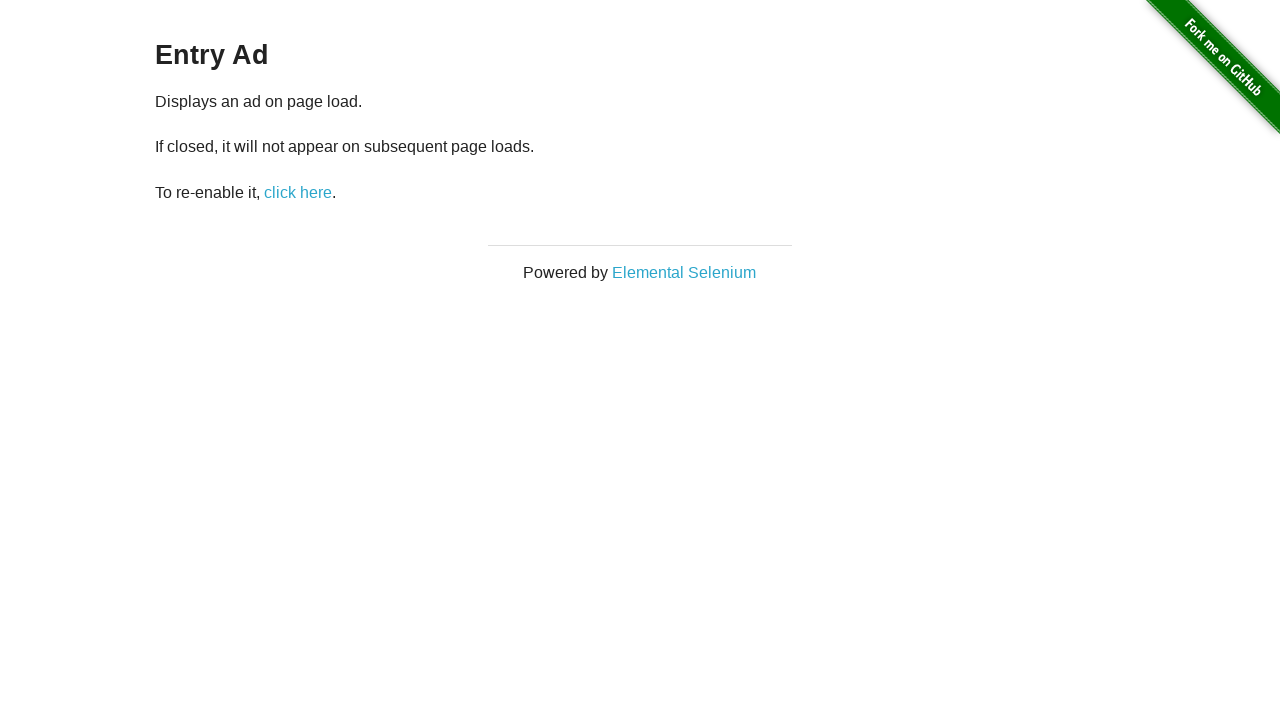

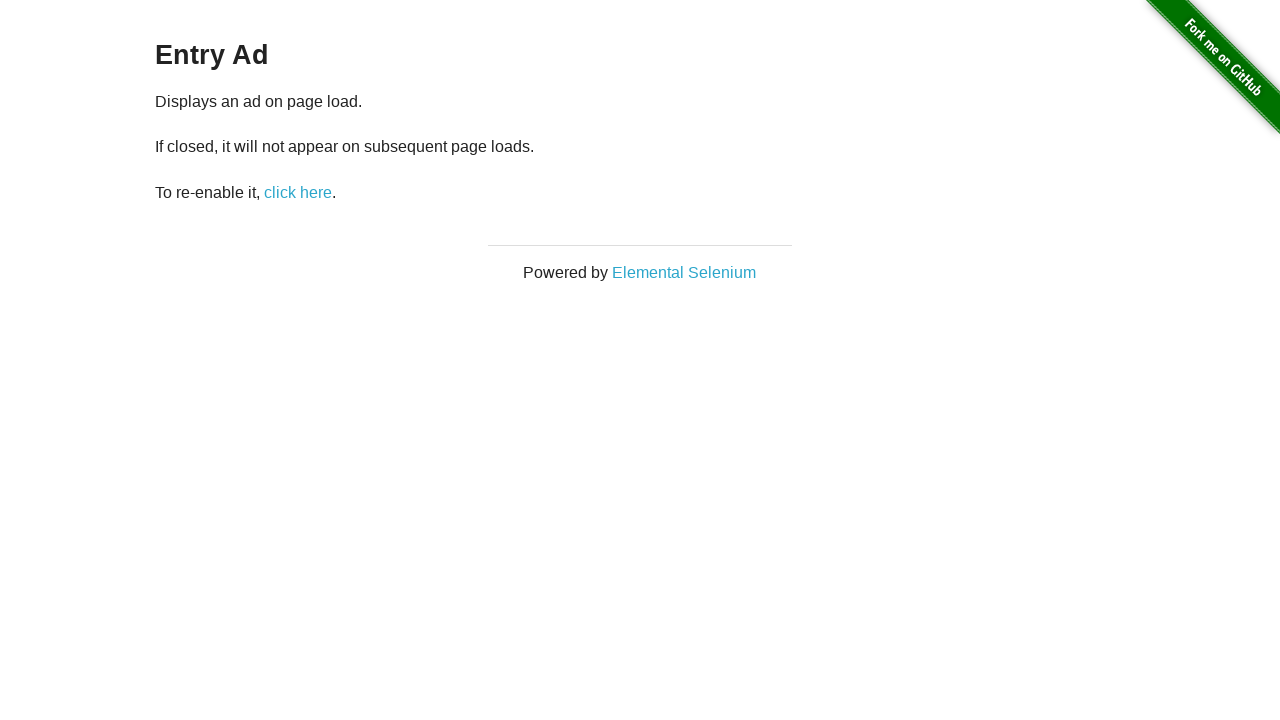